Tests multiple windows functionality by navigating to the Multiple Windows page, clicking a link that opens a new window, switching to the new window, verifying its content, and switching back to the original window.

Starting URL: https://the-internet.herokuapp.com/

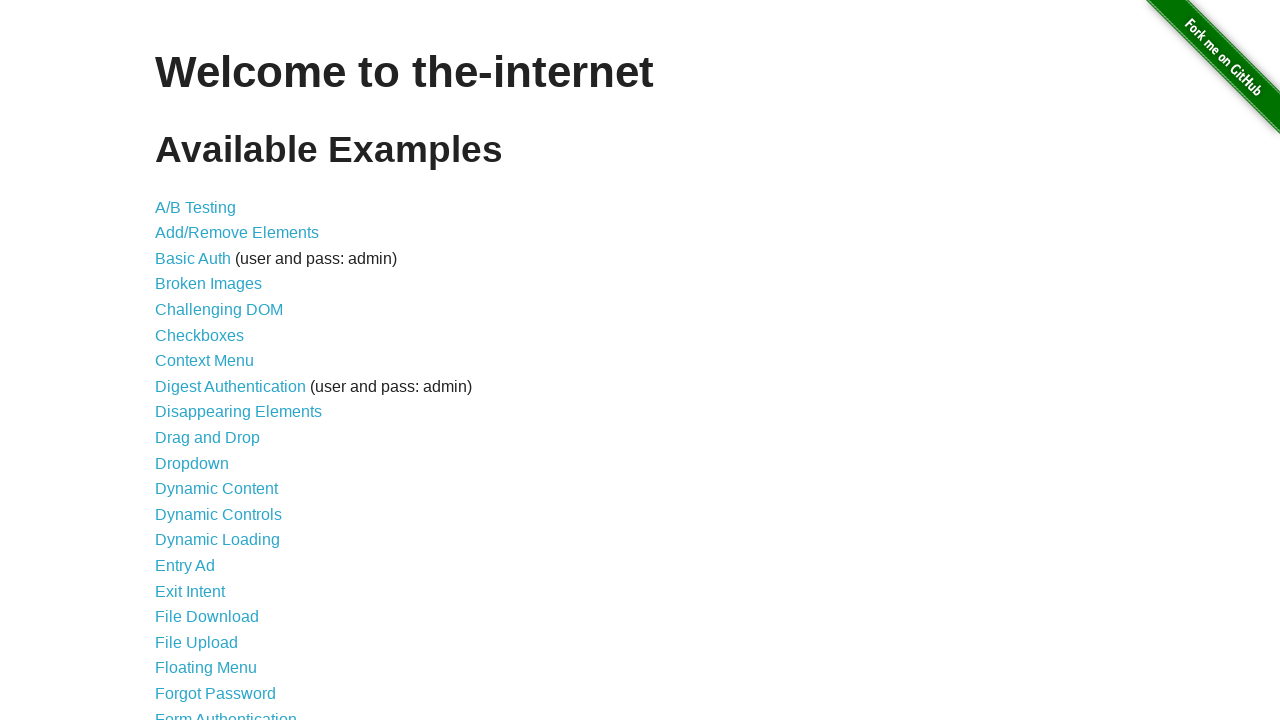

Clicked on 'Multiple Windows' link from the main page at (218, 369) on text=Multiple Windows
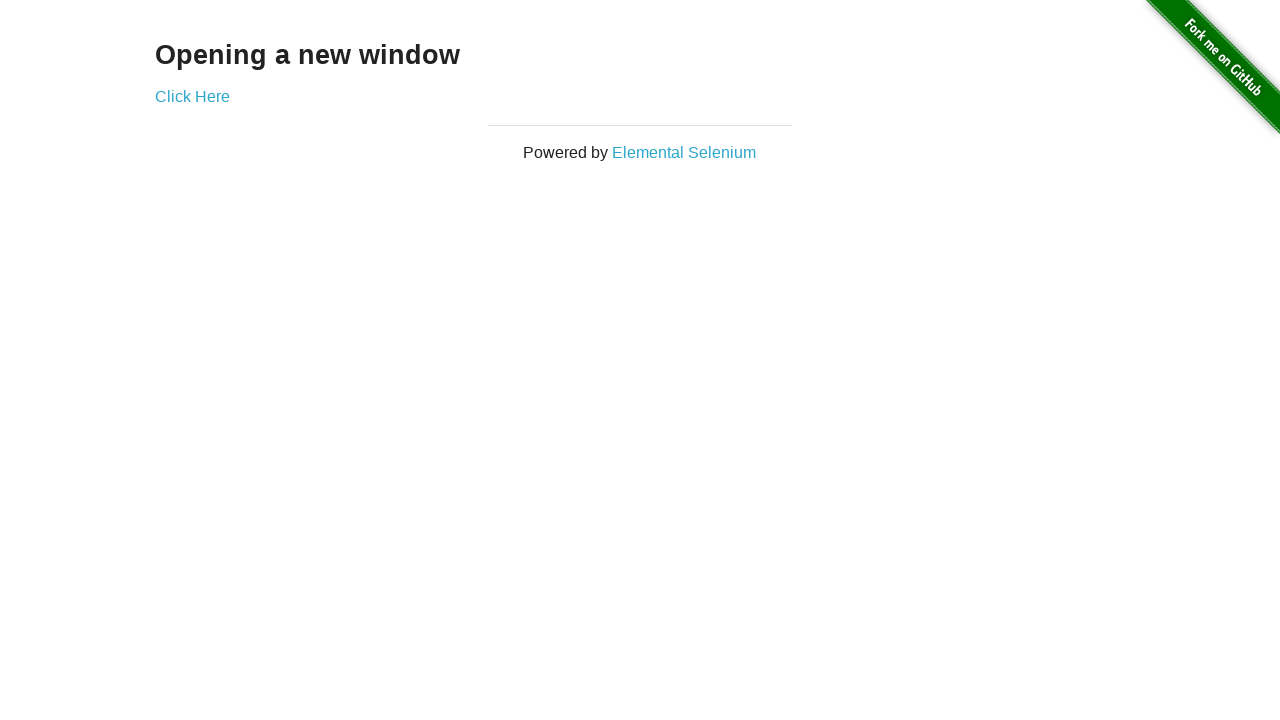

Waited for 'Click Here' link to load on Multiple Windows page
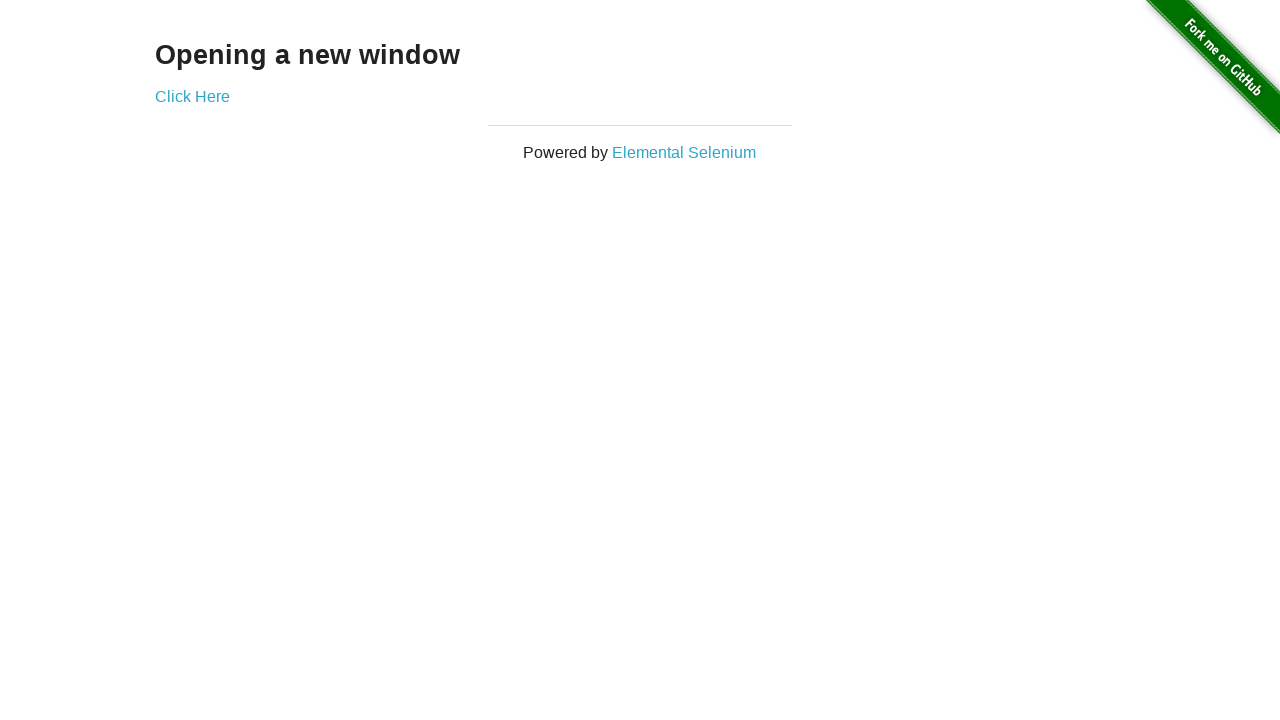

Clicked 'Click Here' link to open new window at (192, 96) on text=Click Here
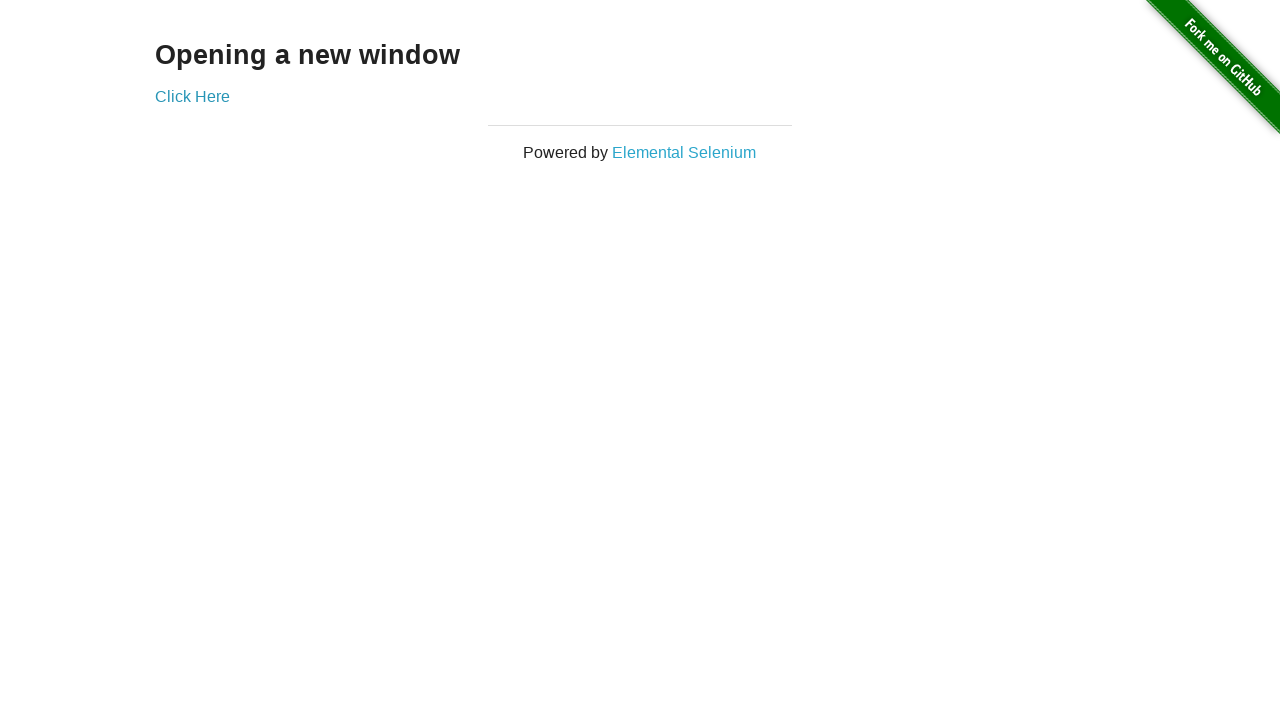

Captured reference to newly opened window
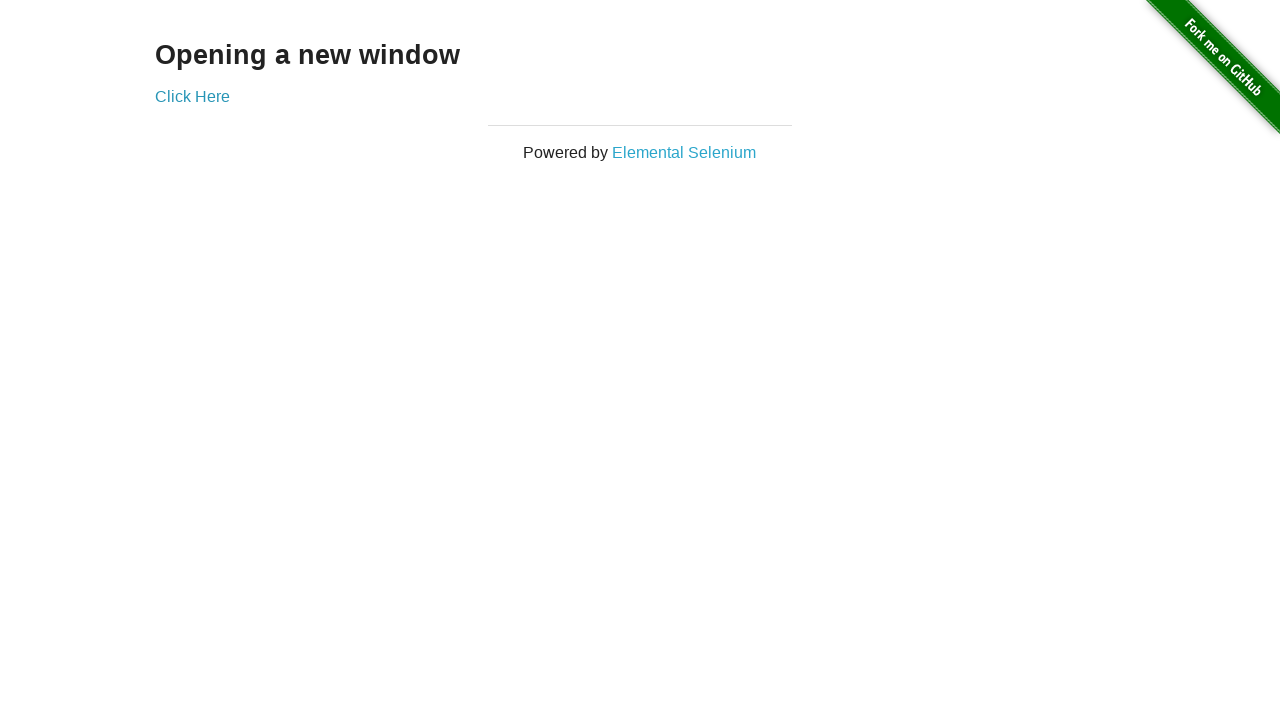

Waited for new window to fully load
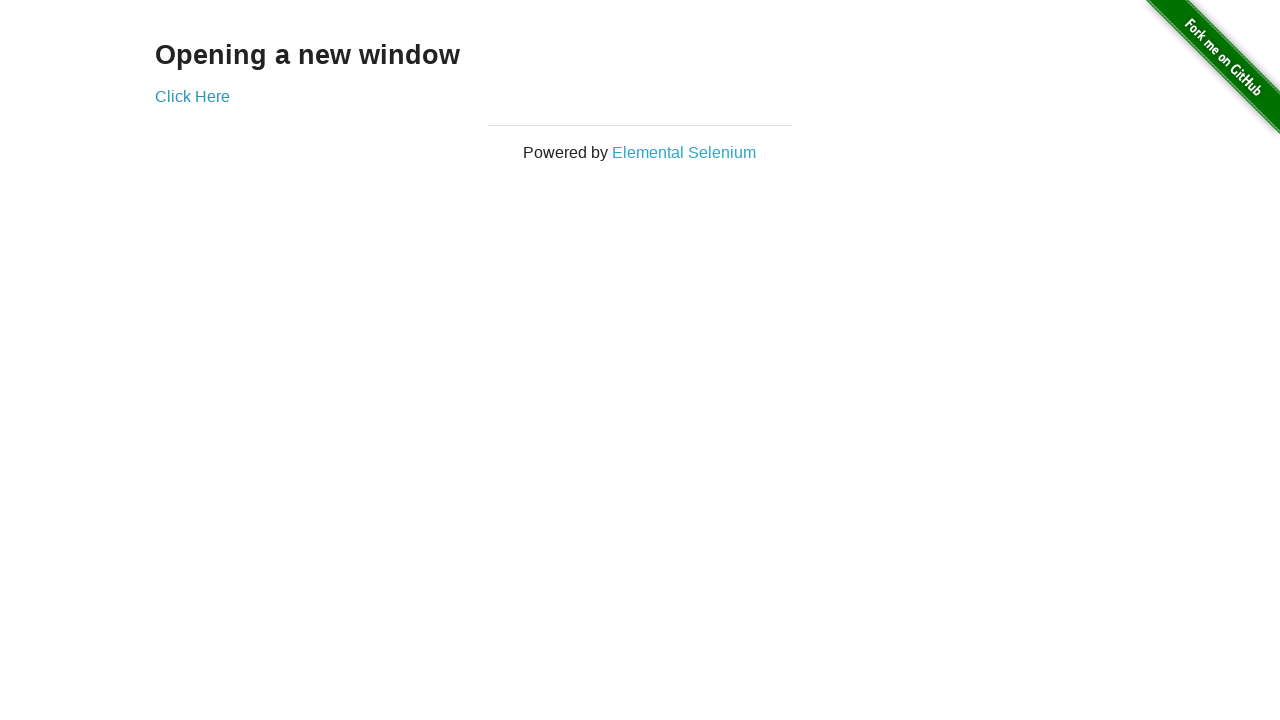

Retrieved heading text from new window
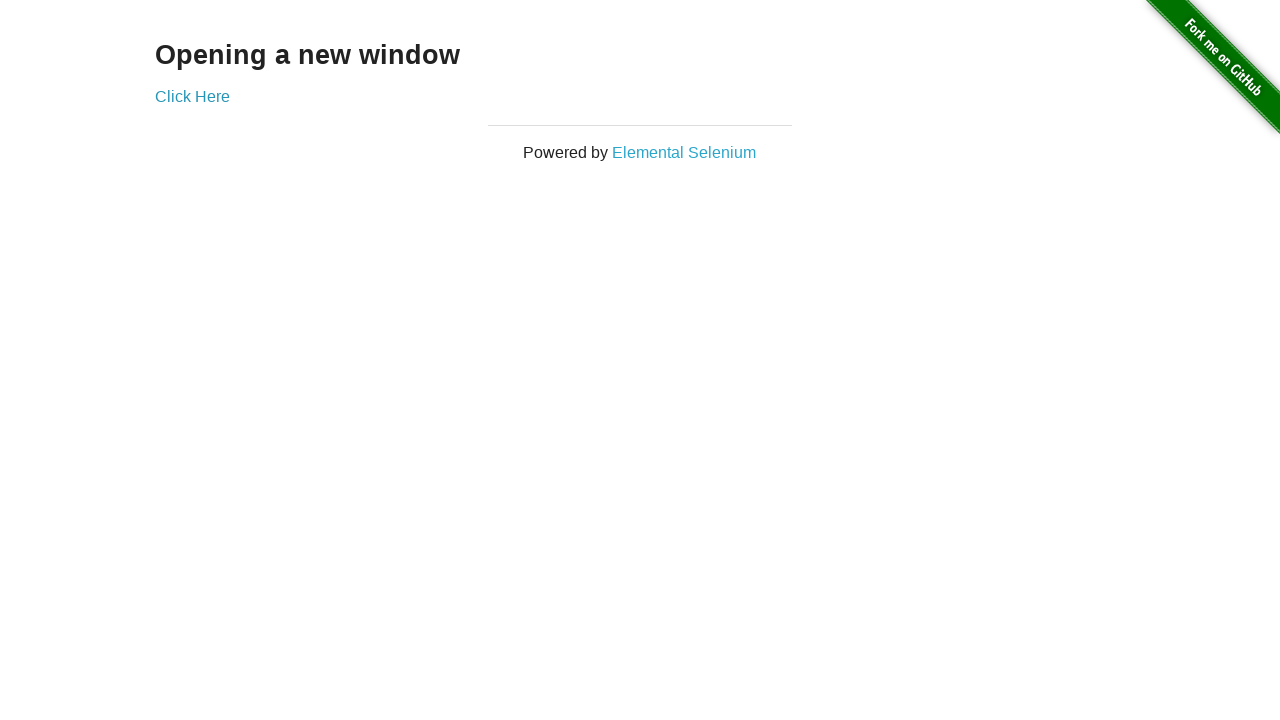

Verified new window contains expected heading 'New Window'
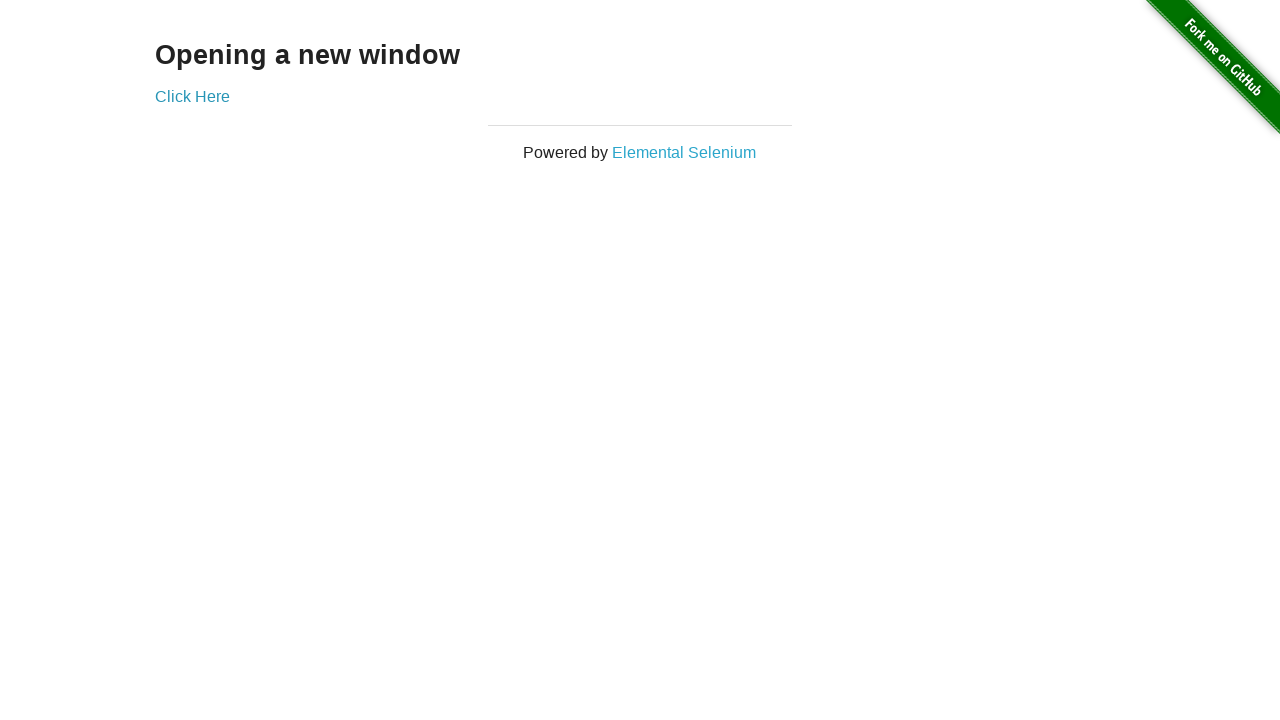

Closed the new window
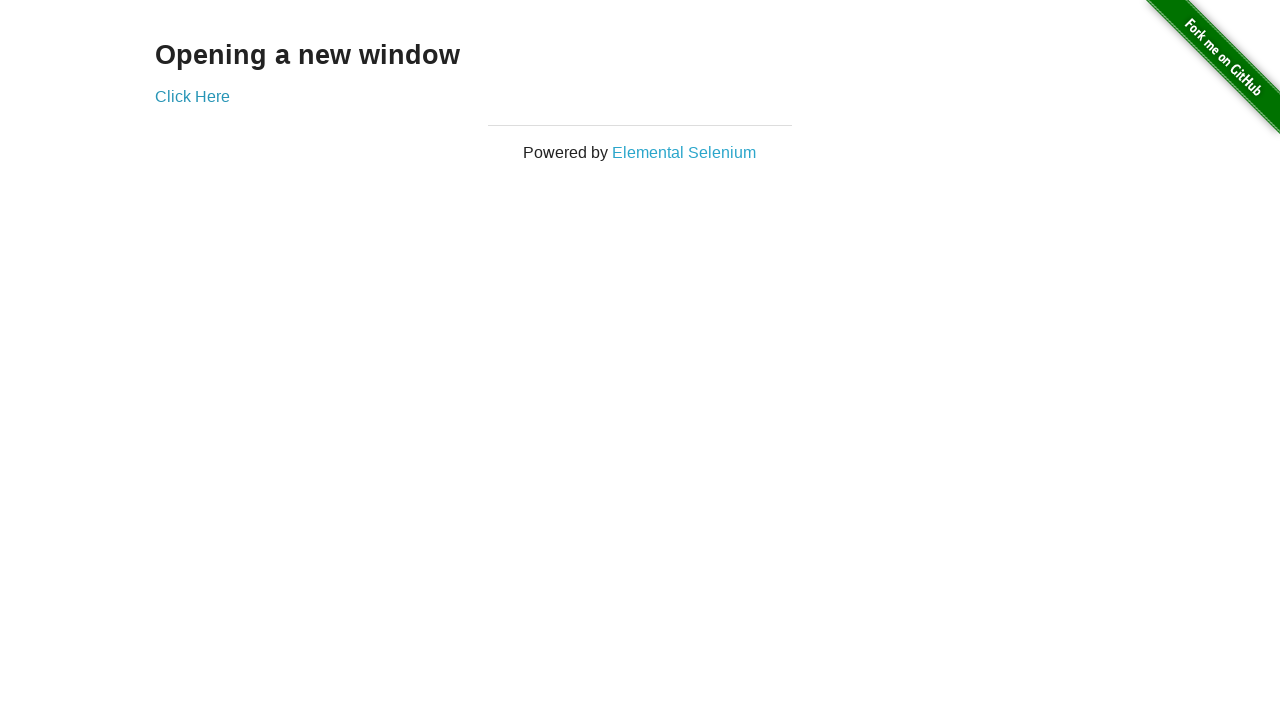

Verified original page is still accessible and 'Click Here' link is present
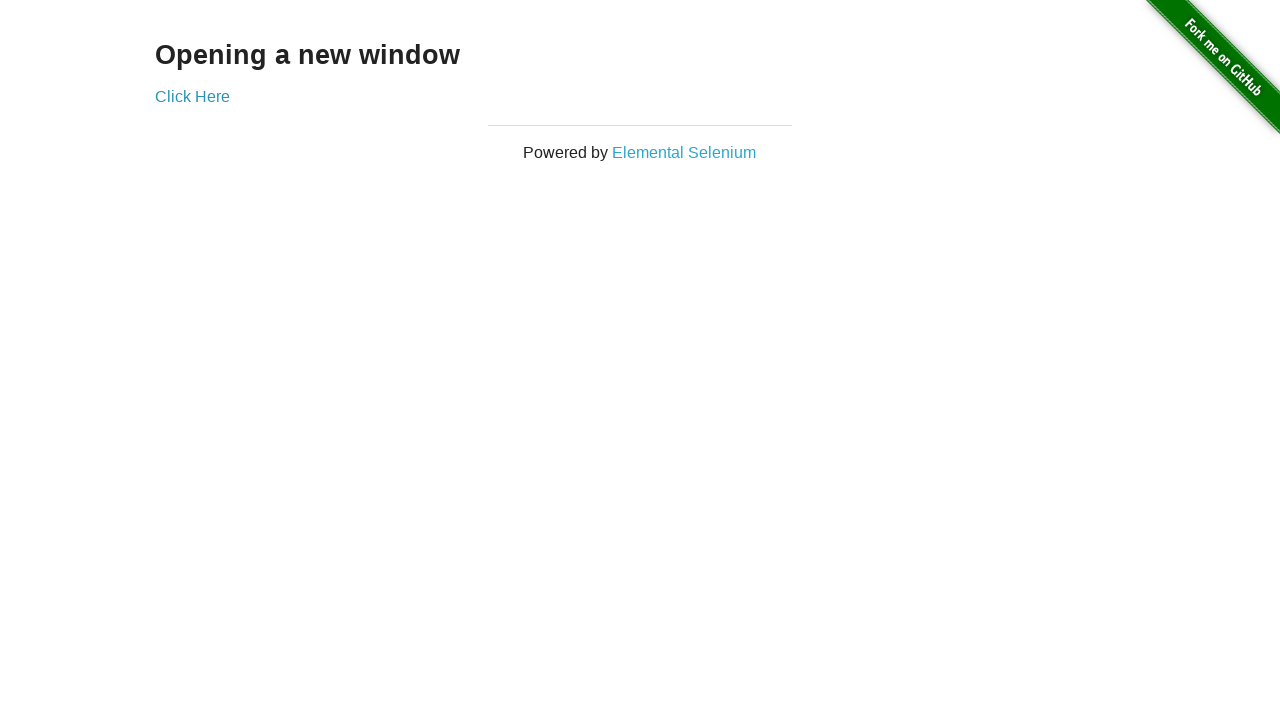

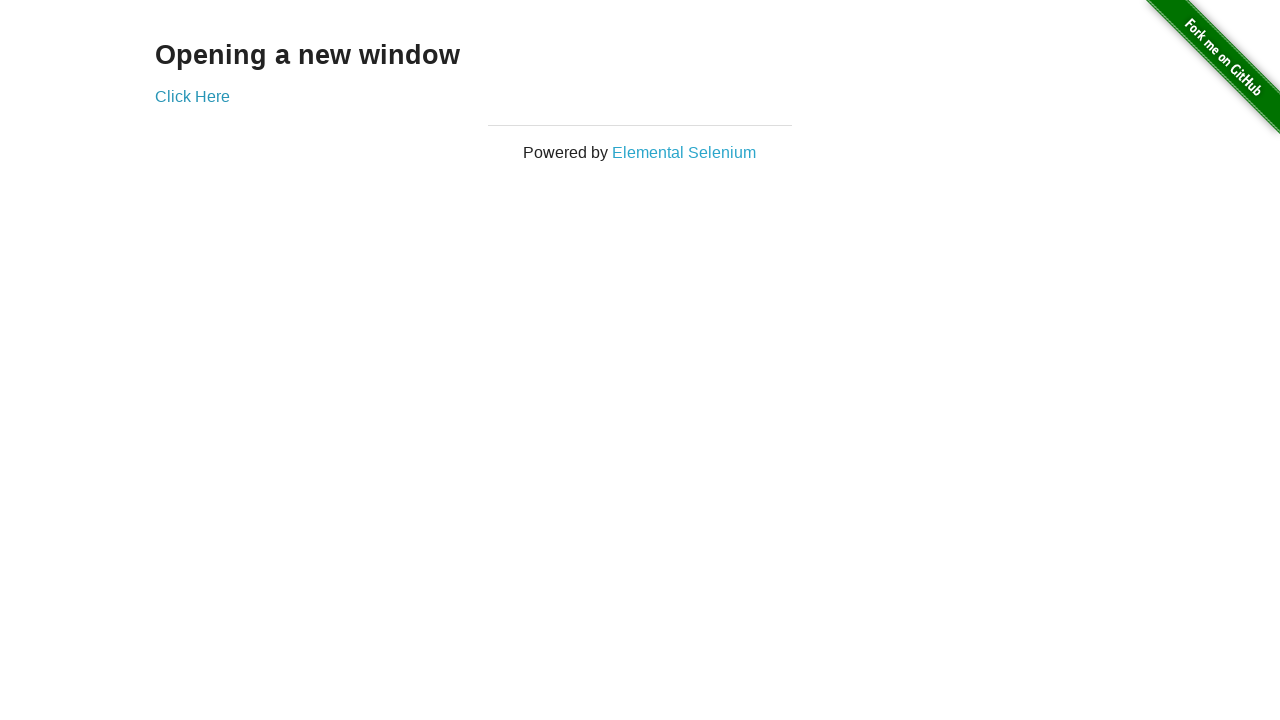